Tests file upload functionality by uploading a file to the upload input field and verifying the file name appears after upload

Starting URL: https://demo.automationtesting.in/FileUpload.html

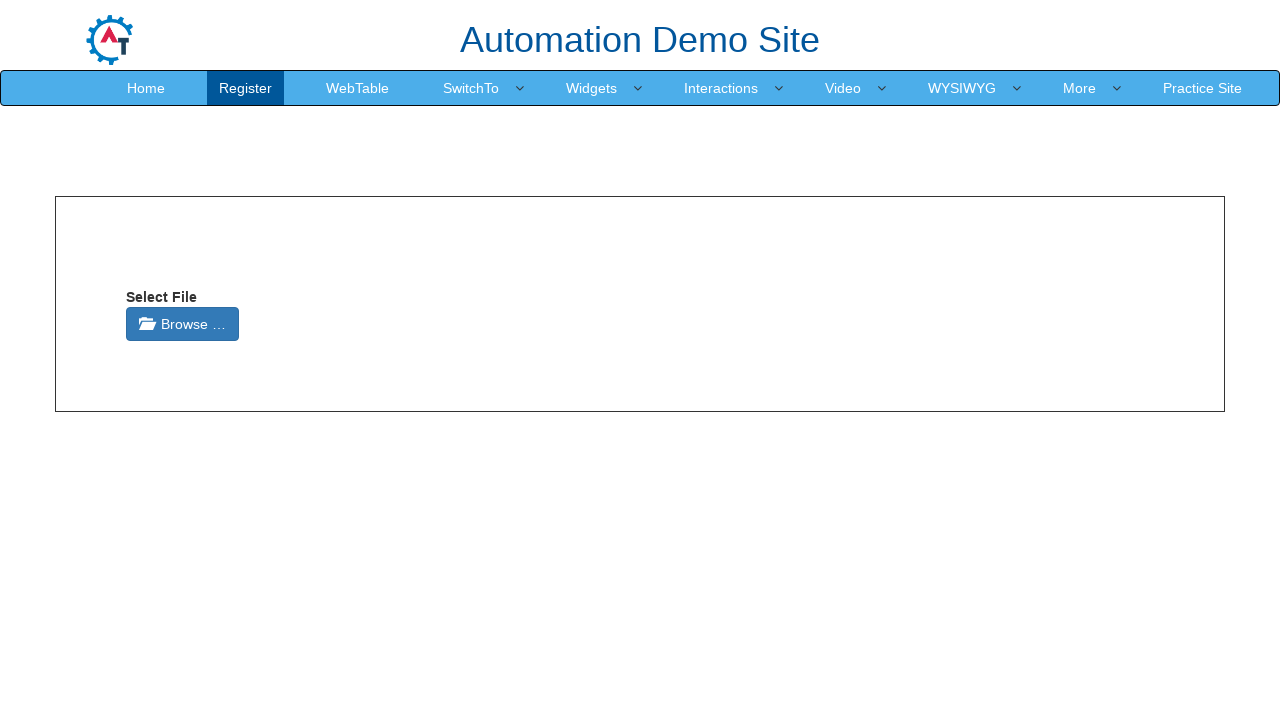

Created temporary test file for upload
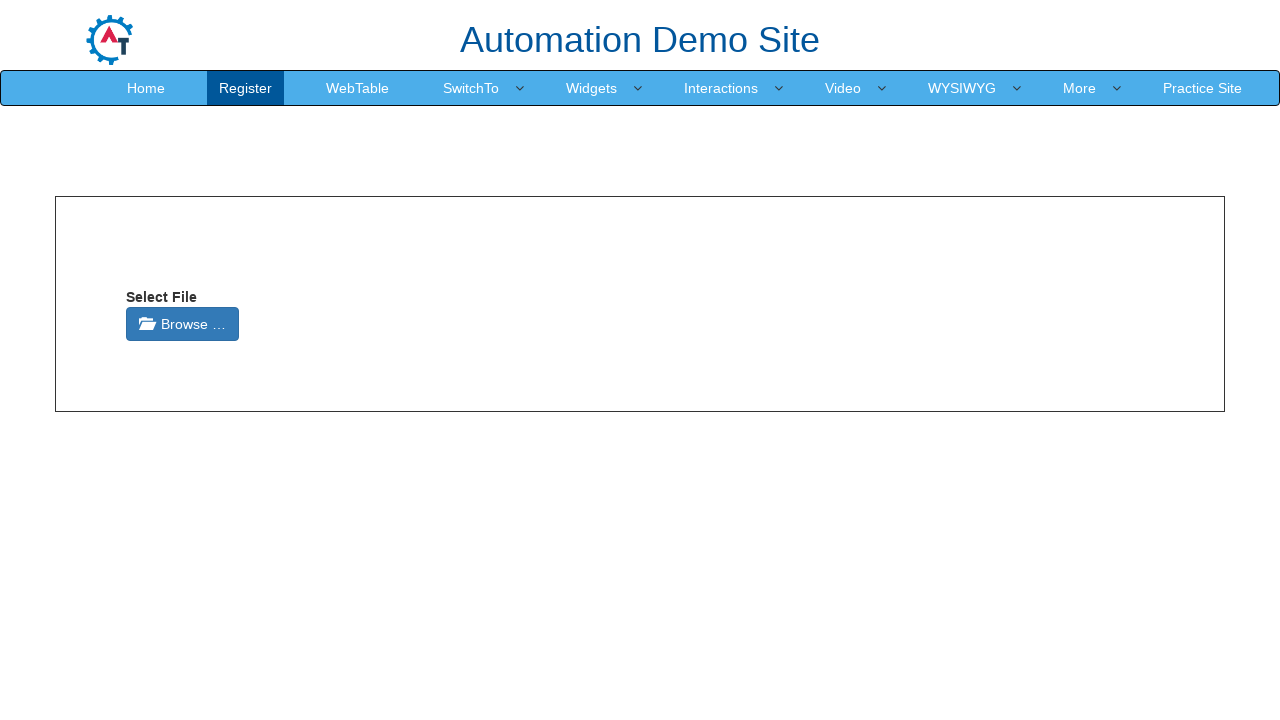

Uploaded file to file input field
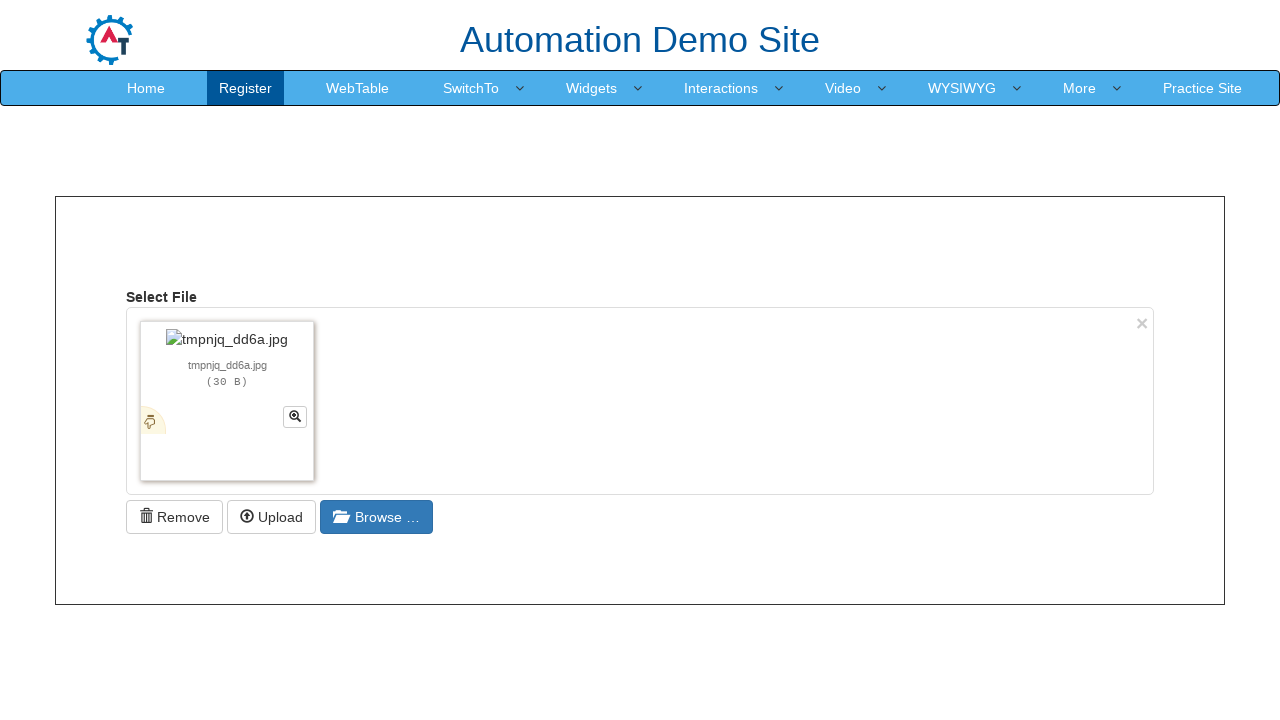

File upload confirmation appeared with file name
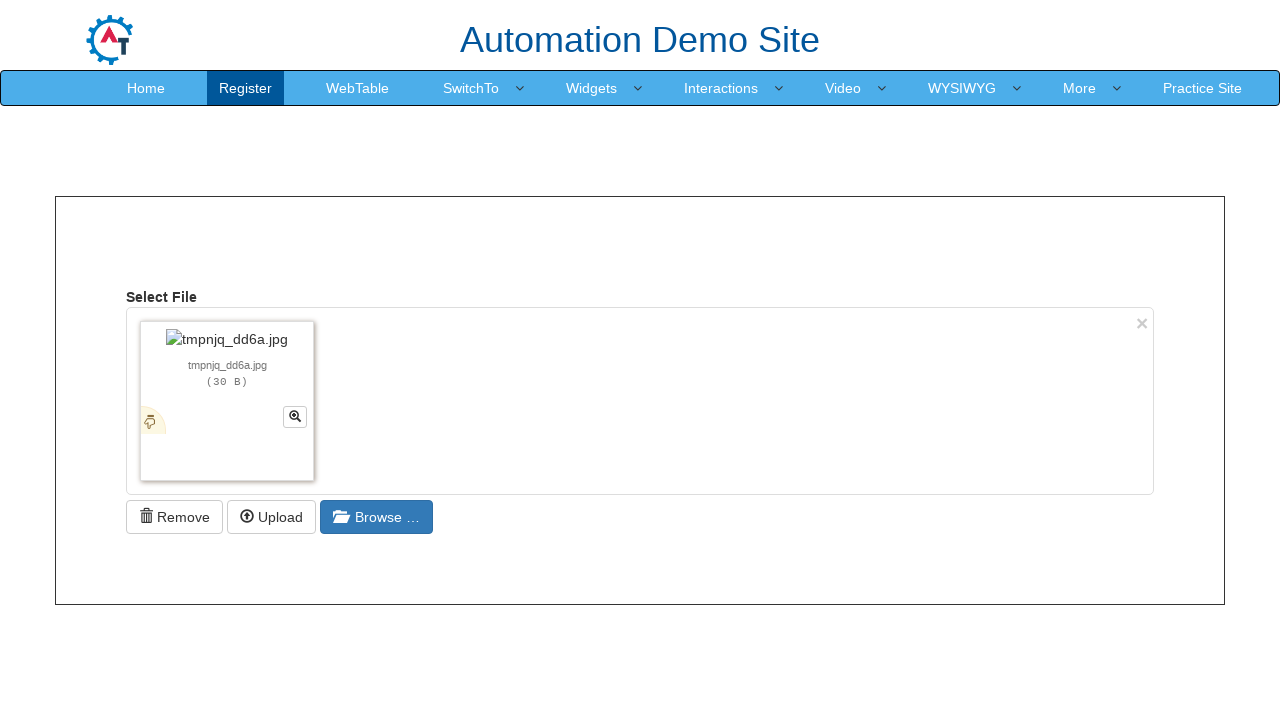

Cleaned up temporary test file
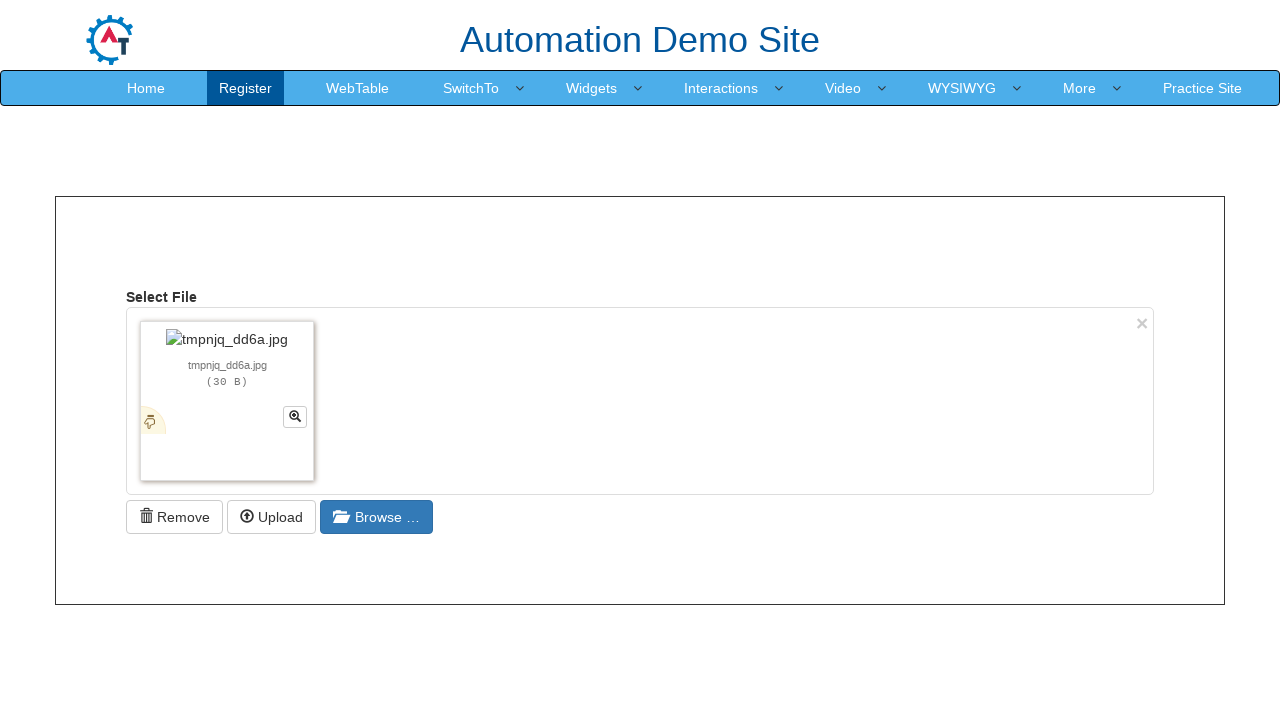

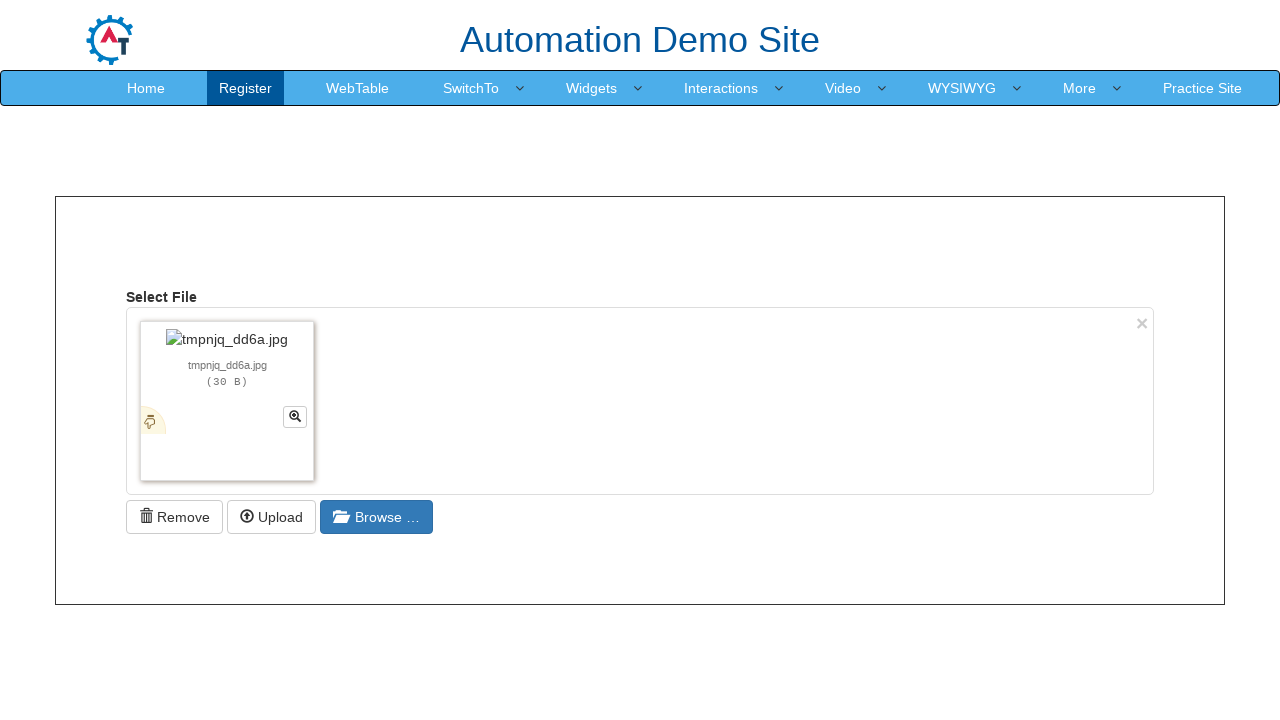